Tests button click functionality and verifies success message appears after clicking

Starting URL: http://suninjuly.github.io/wait2.html

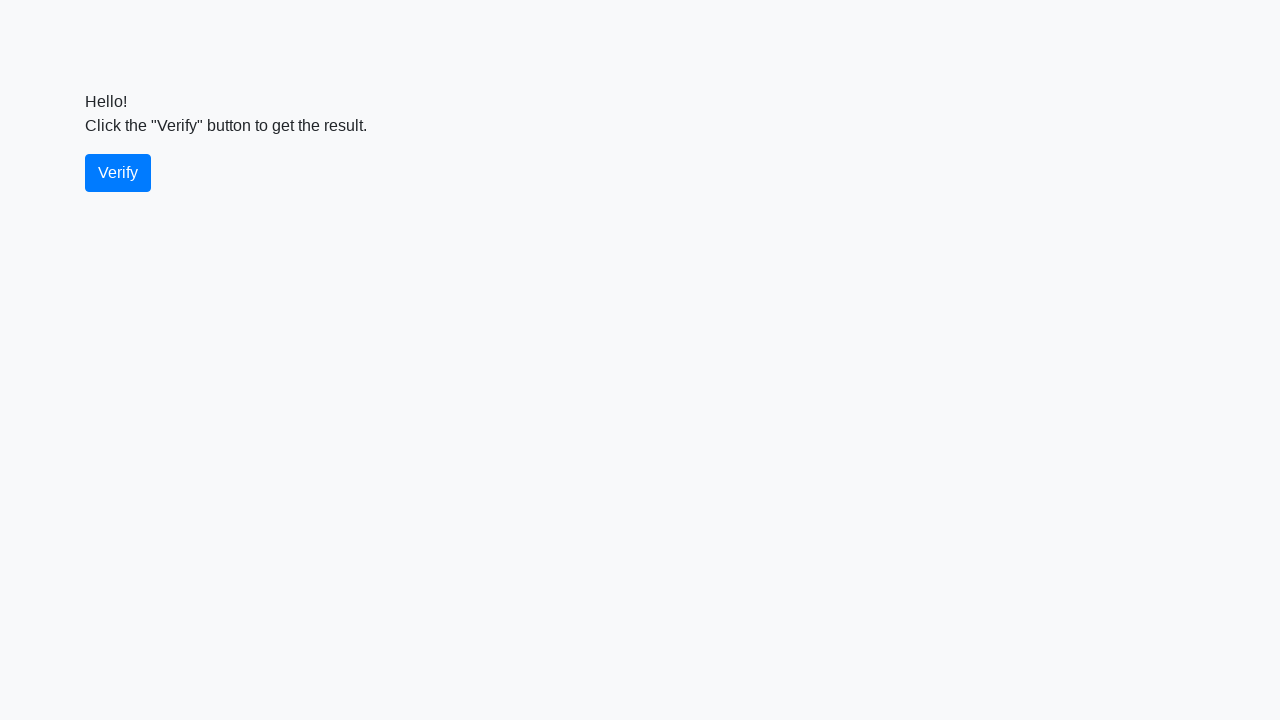

Clicked the verify button at (118, 173) on #verify
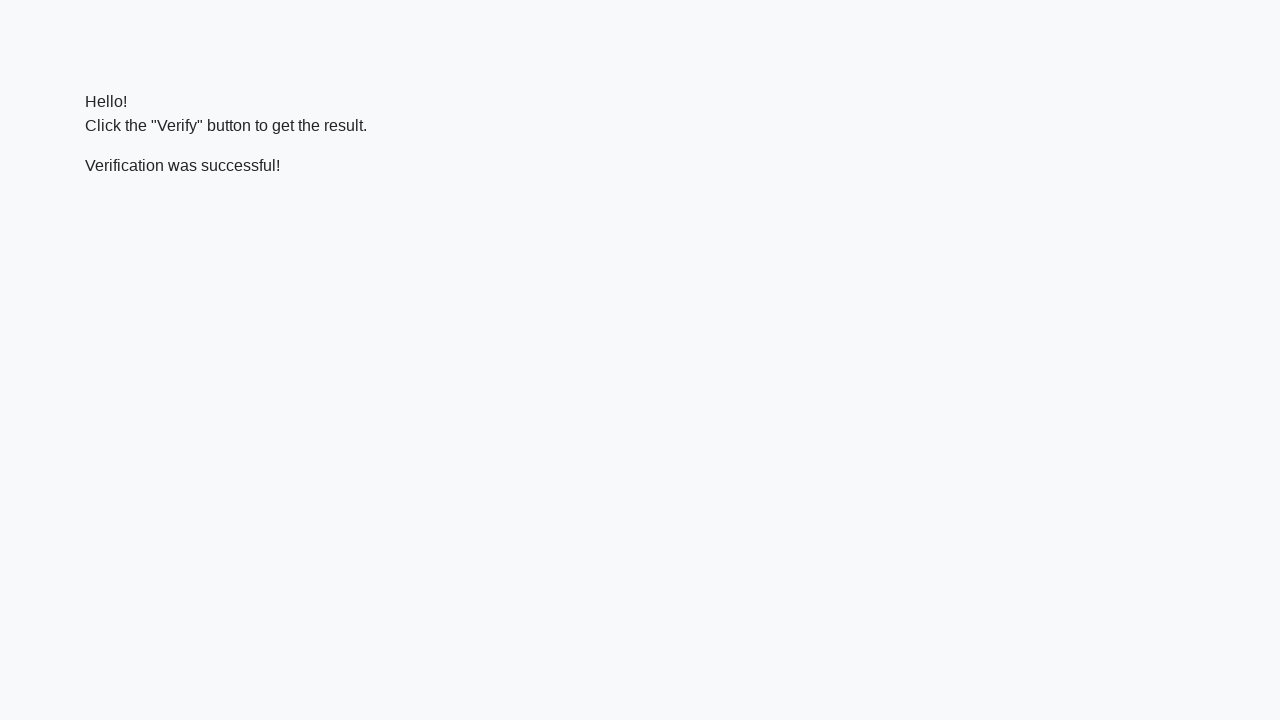

Success message appeared after button click
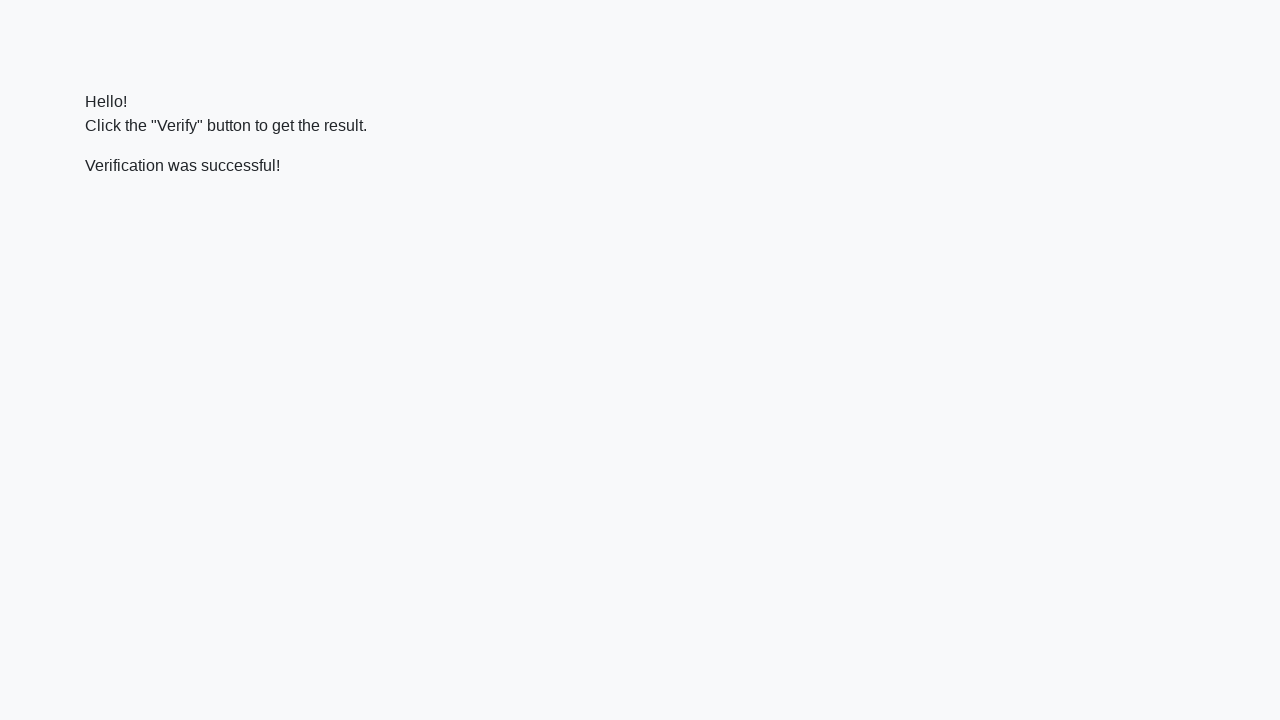

Verified that success message contains 'successful'
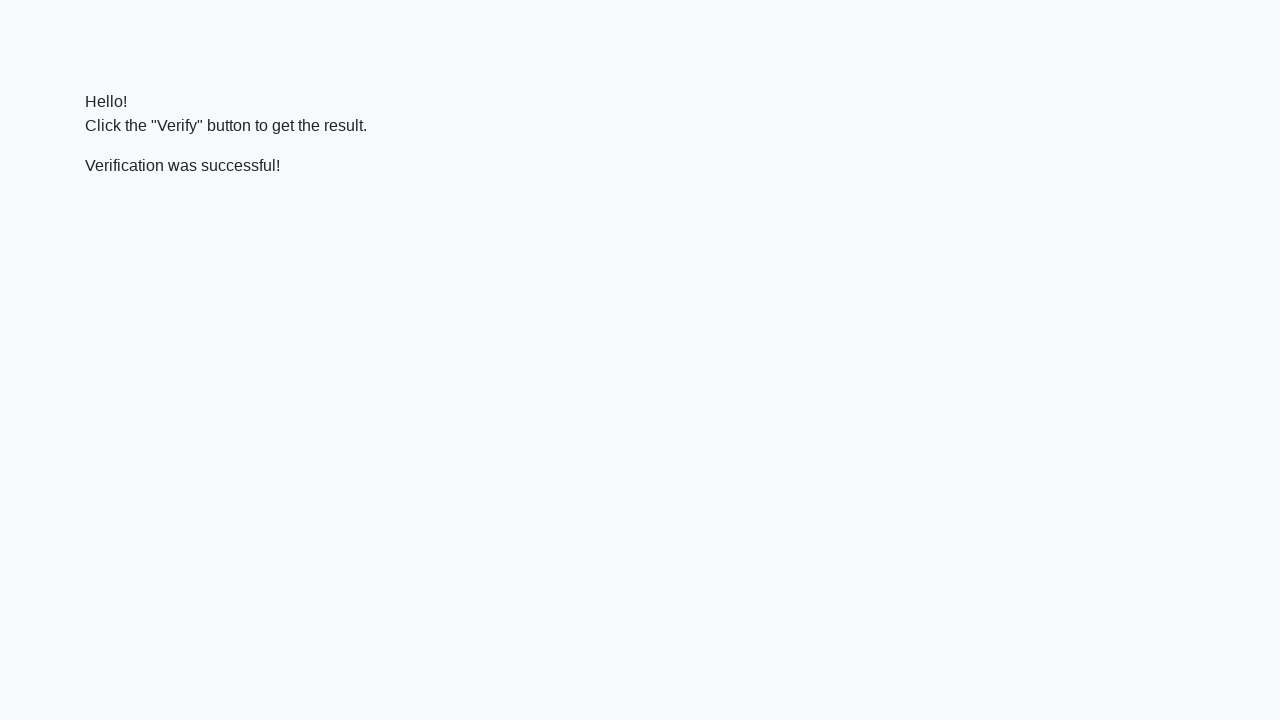

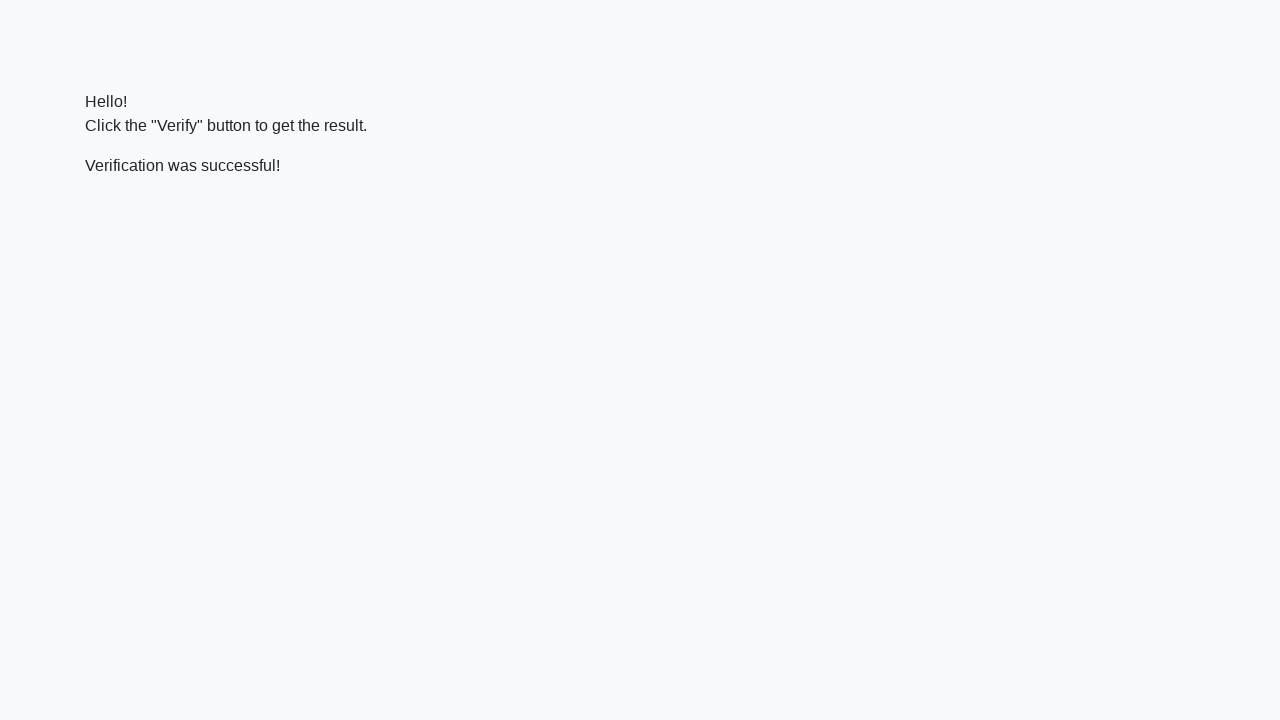